Navigates to a YouTube channel's streams page and locates a video link by its title

Starting URL: https://www.youtube.com/@Google/streams

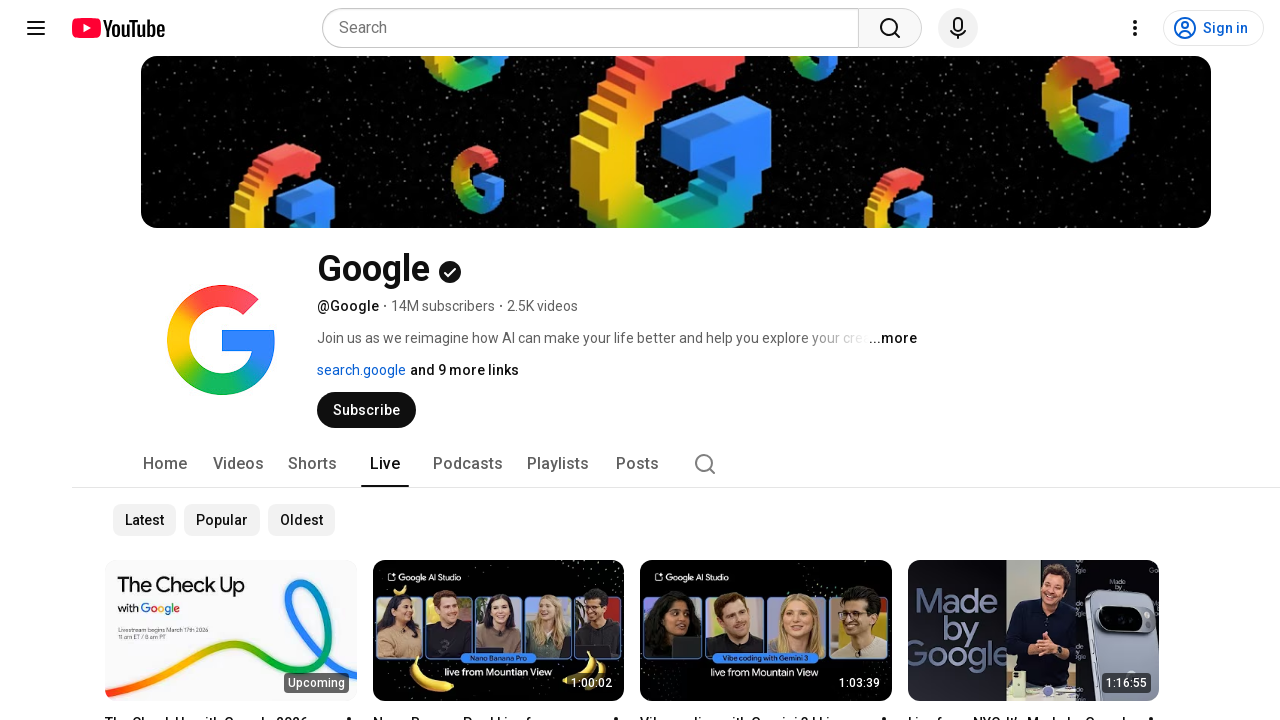

Navigated to YouTube Google channel streams page
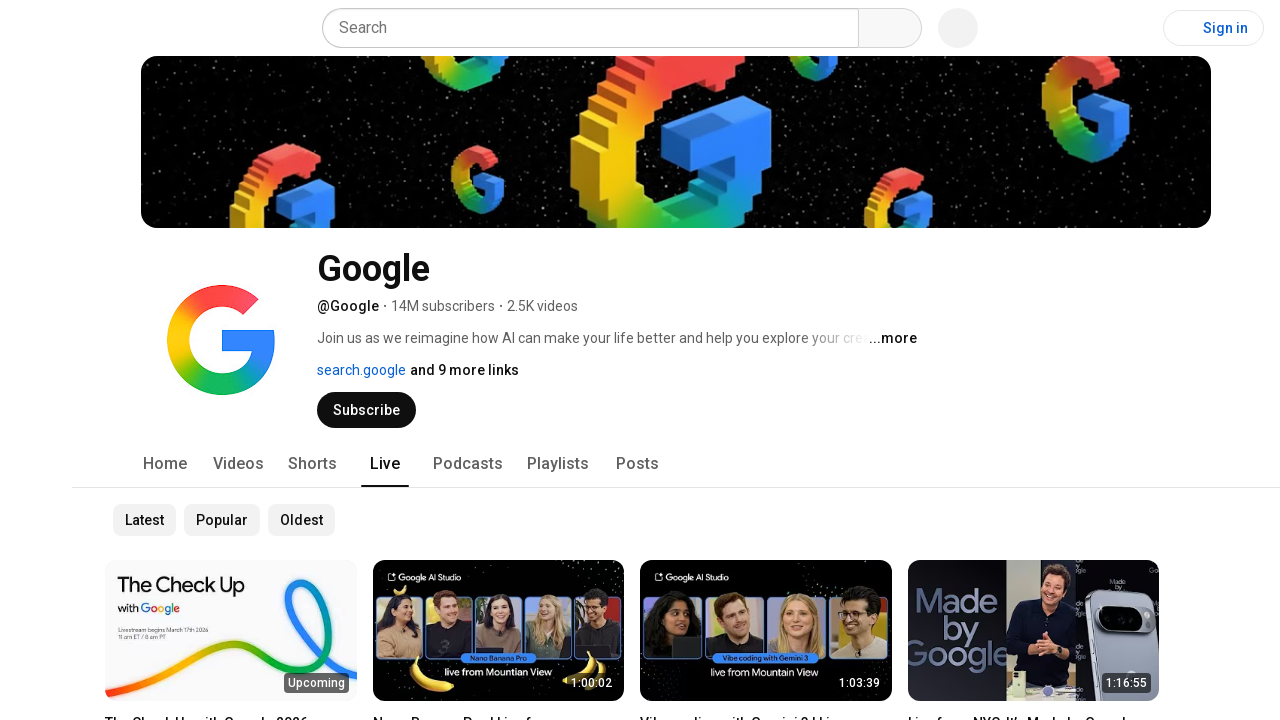

Located video link with title 'Google I/O'
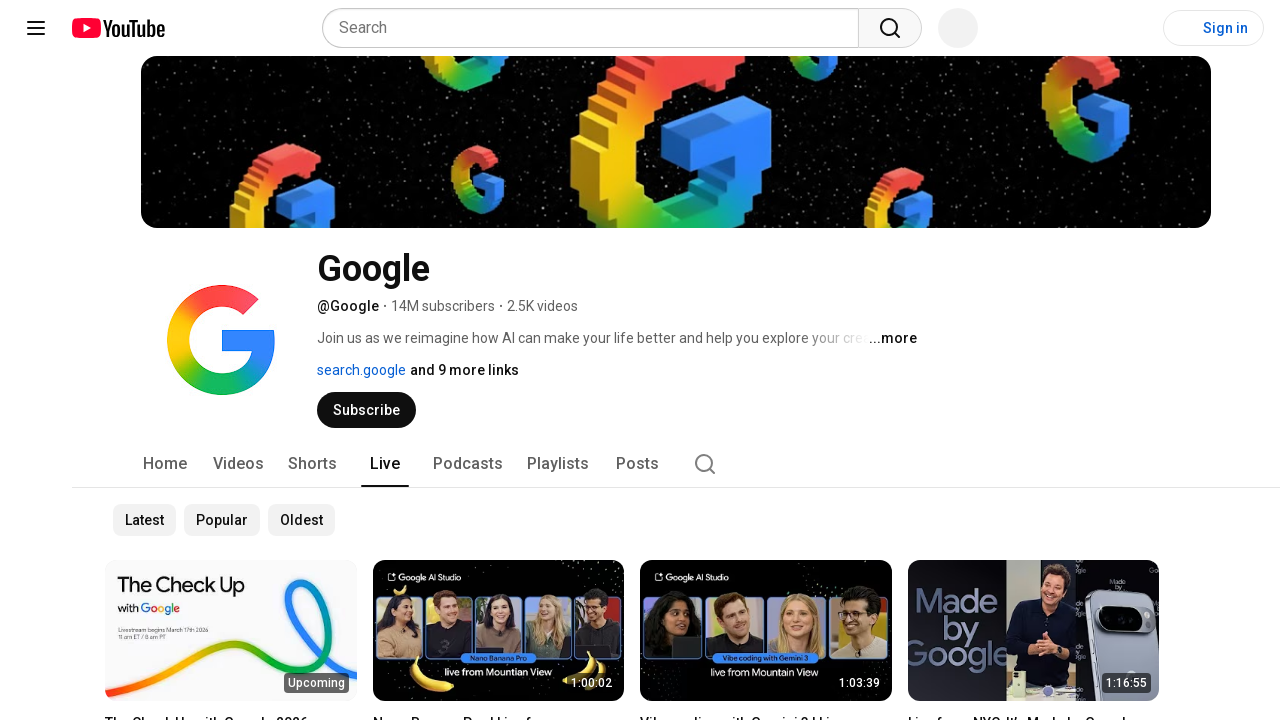

Retrieved href attribute from video link: /watch?v=o8NiE3XMPrM
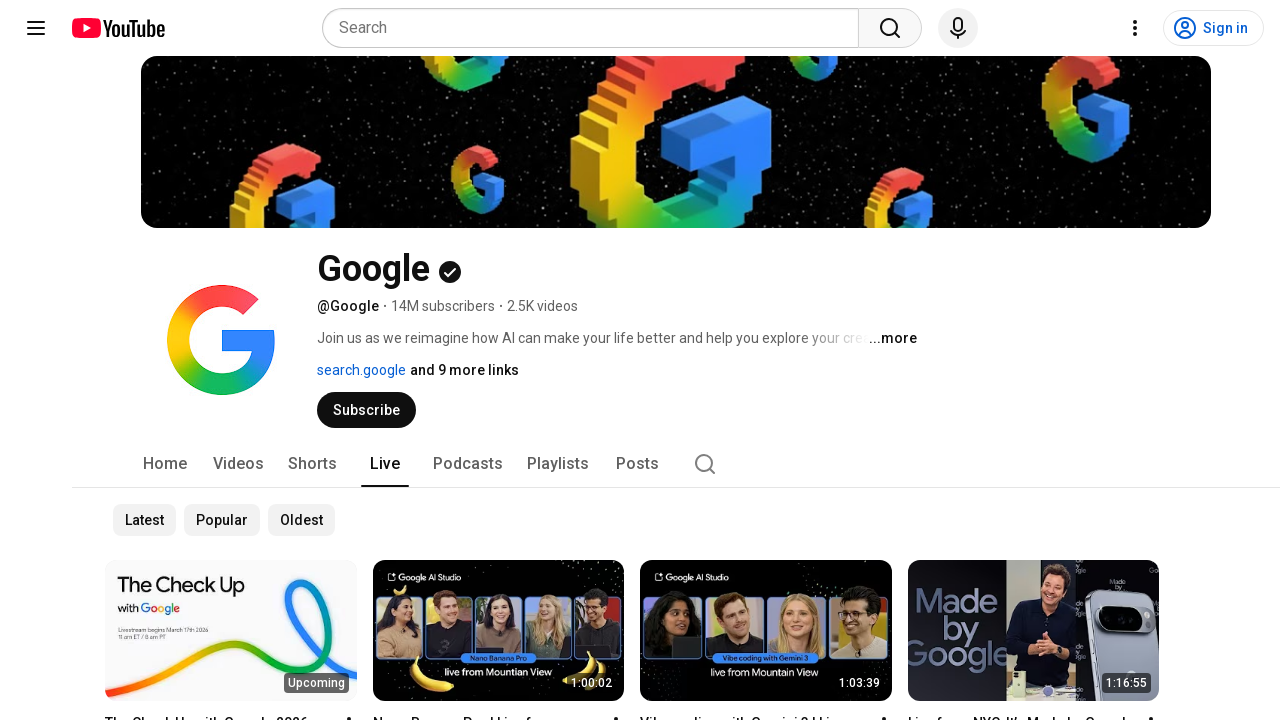

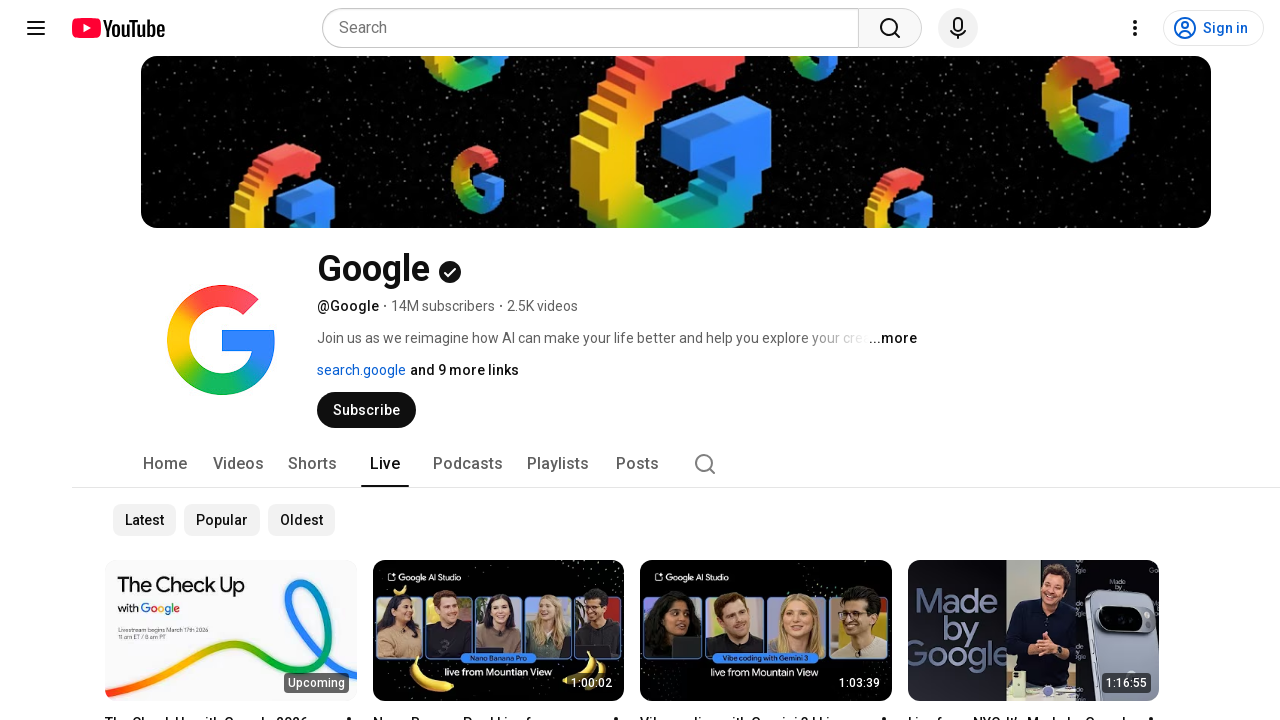